Tests relative locator functionality by finding a span element with "Years of Experience" text and clicking on an element to its right (a radio button with id "exp-2")

Starting URL: https://awesomeqa.com/practice.html

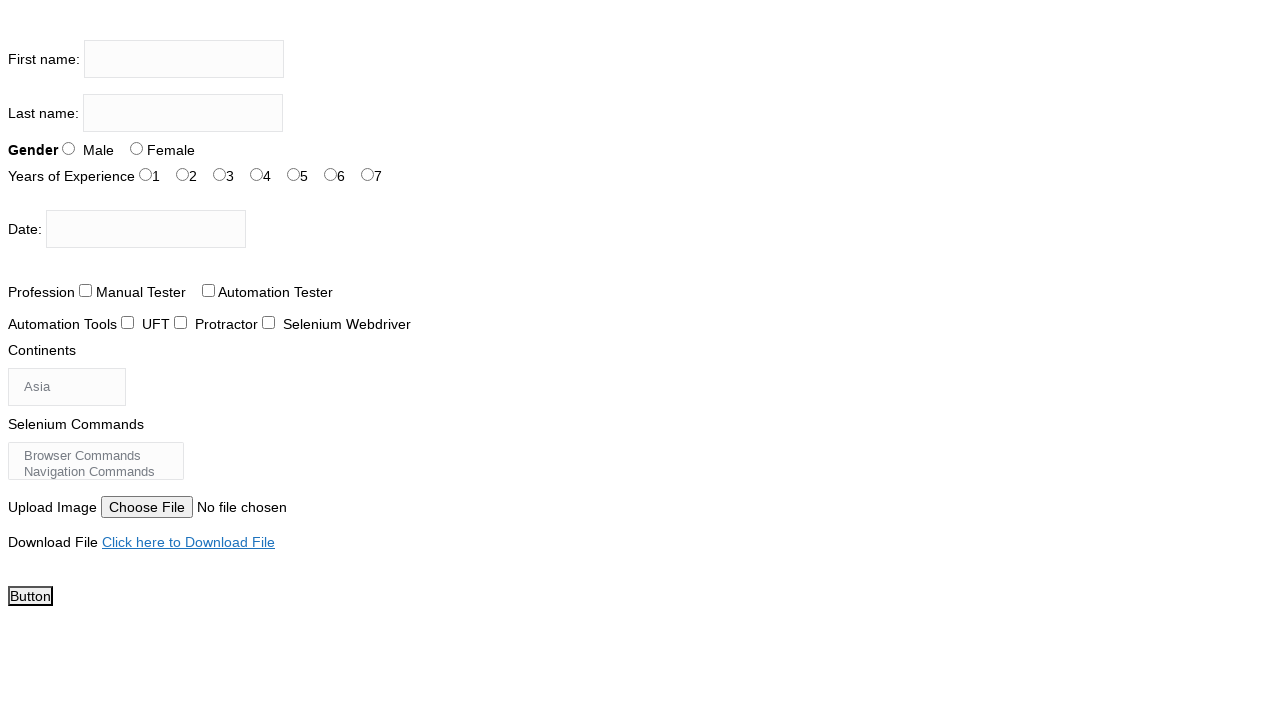

Located span element with 'Years of Experience' text
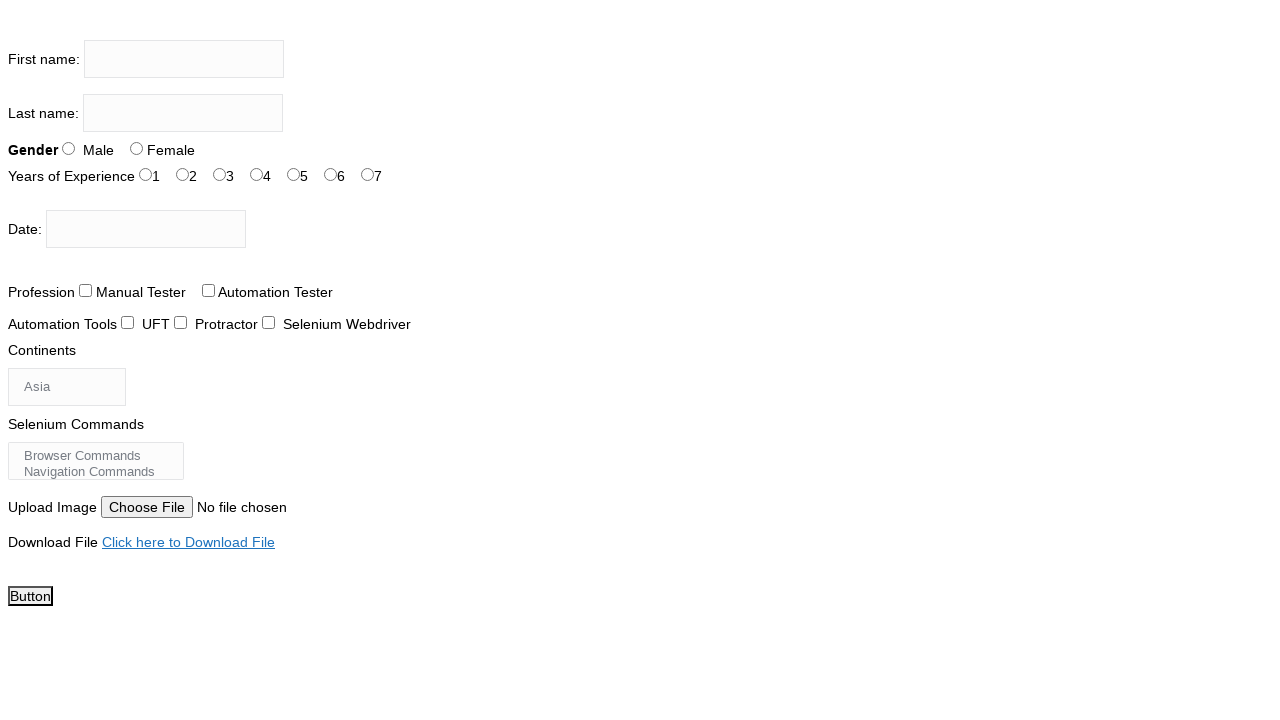

Waited for 'Years of Experience' span element to be visible
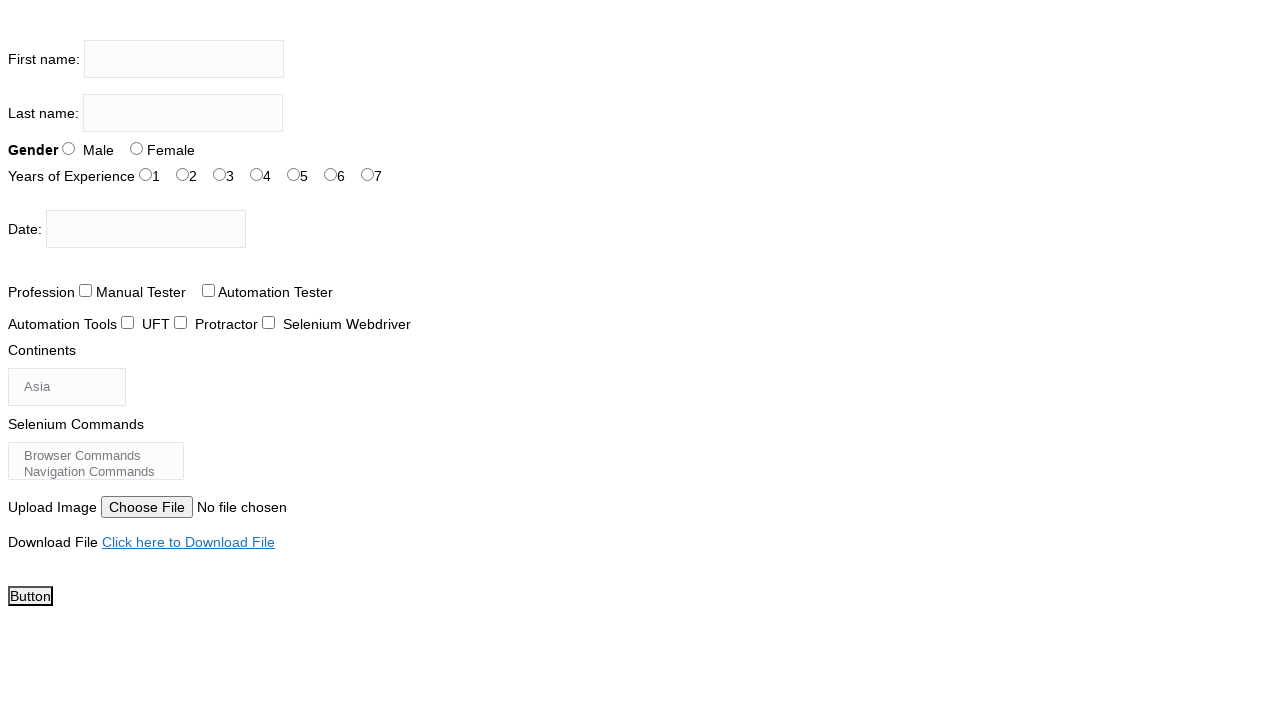

Clicked radio button with id 'exp-2' to the right of 'Years of Experience' text at (220, 174) on #exp-2
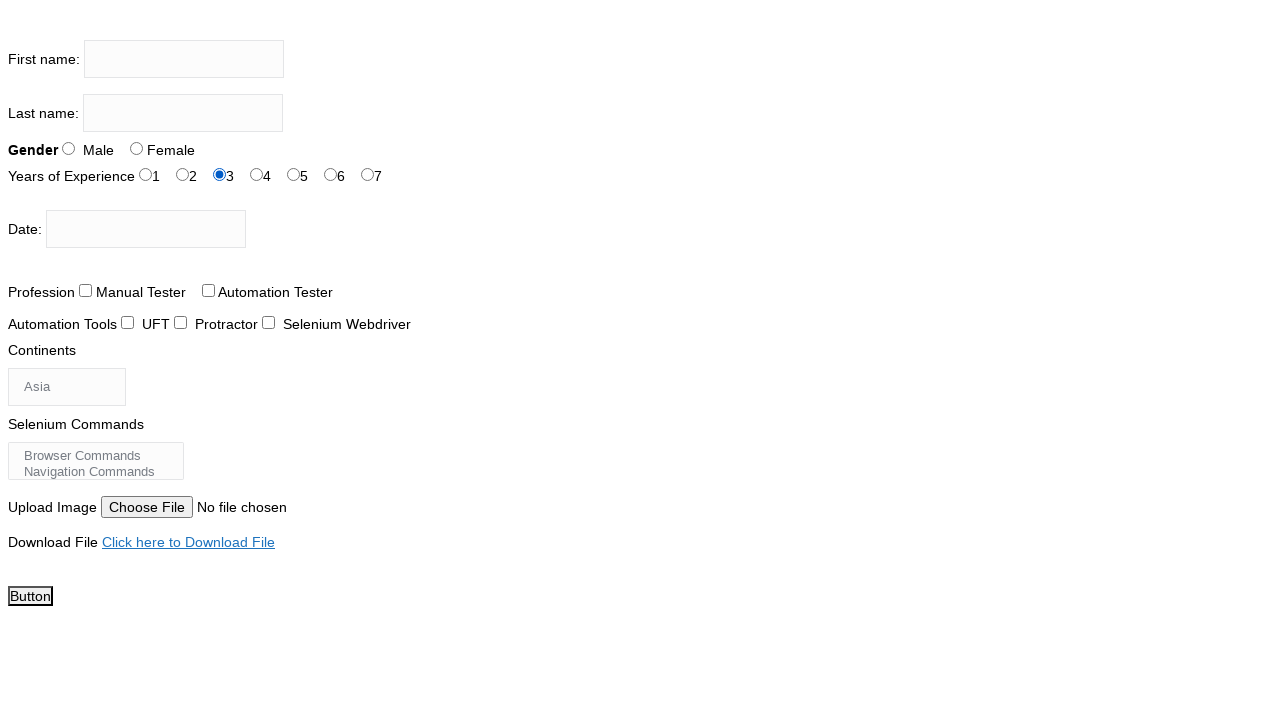

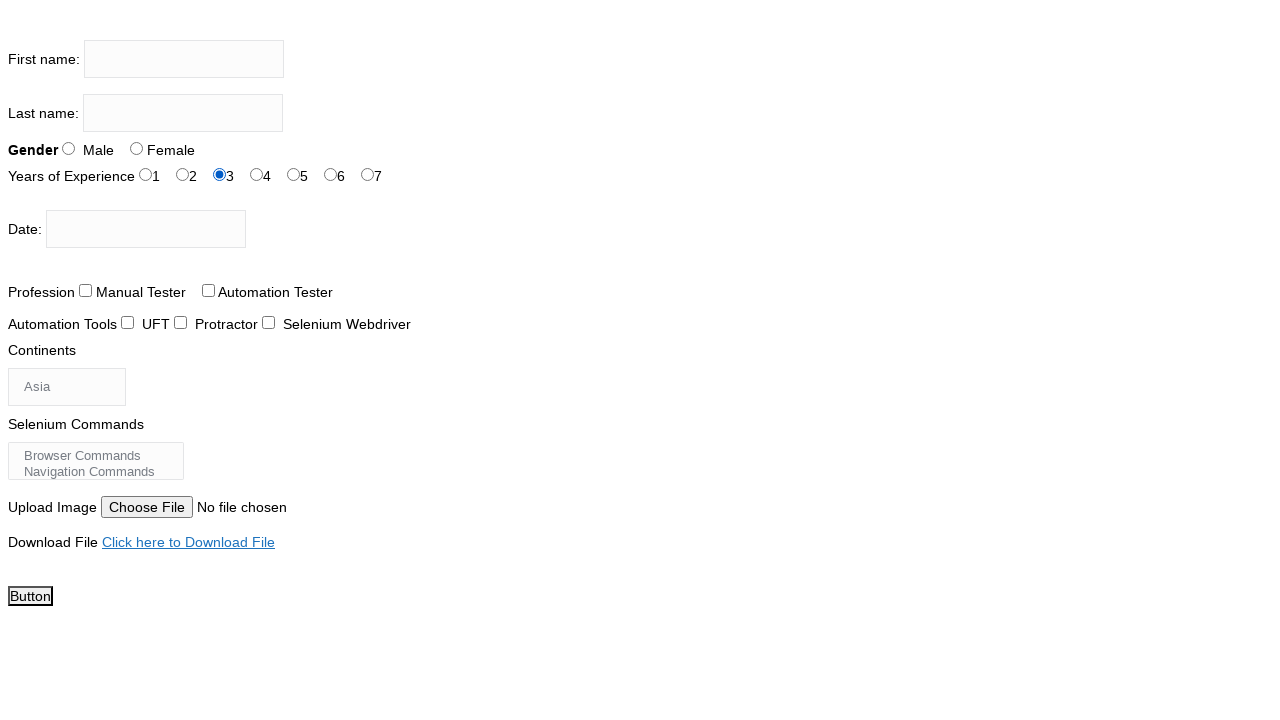